Tests handling a JavaScript alert by clicking a button to trigger it, capturing the alert text, and accepting it

Starting URL: http://sahitest.com/demo/alertTest.htm

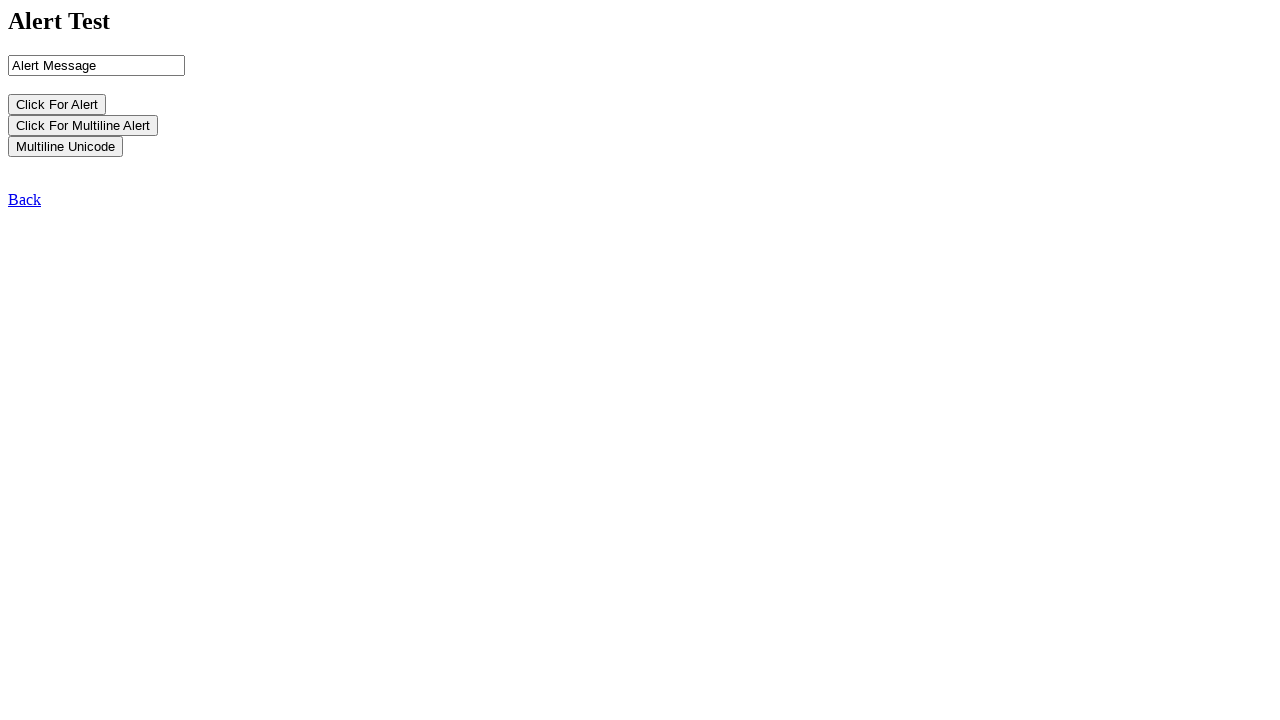

Clicked button to trigger JavaScript alert at (57, 104) on input[name='b1']
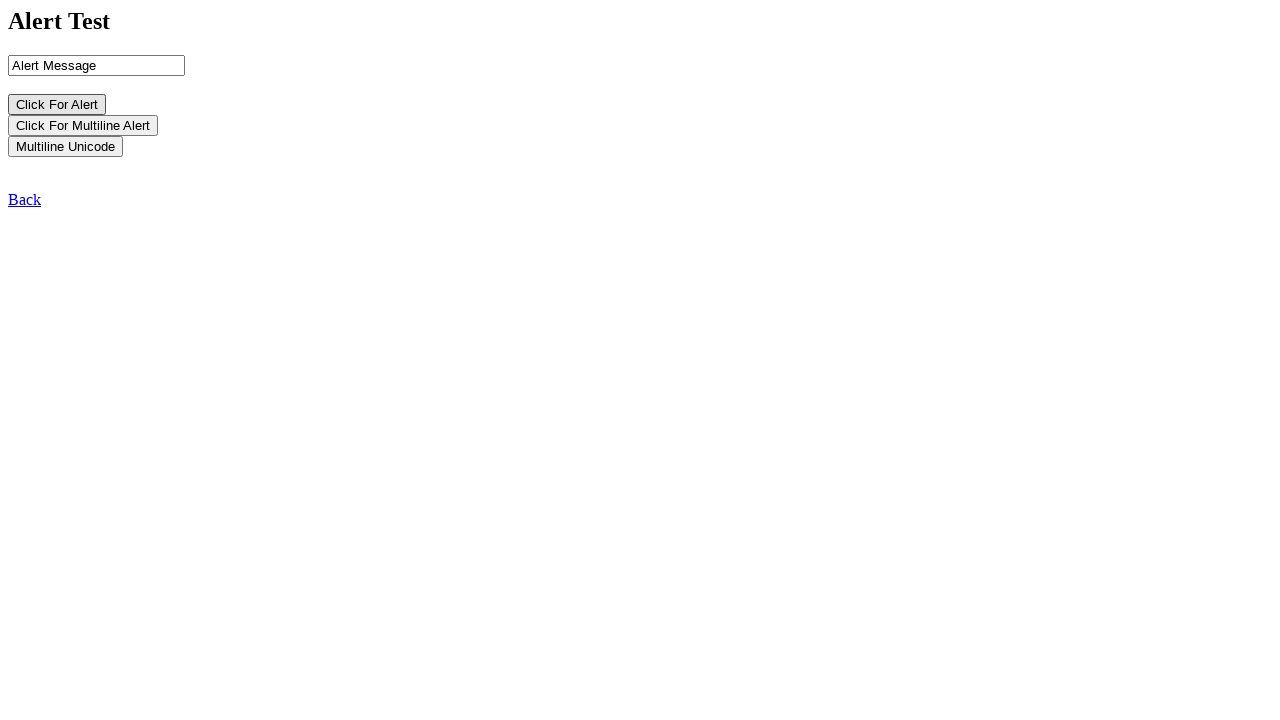

Set up dialog handler to accept alerts
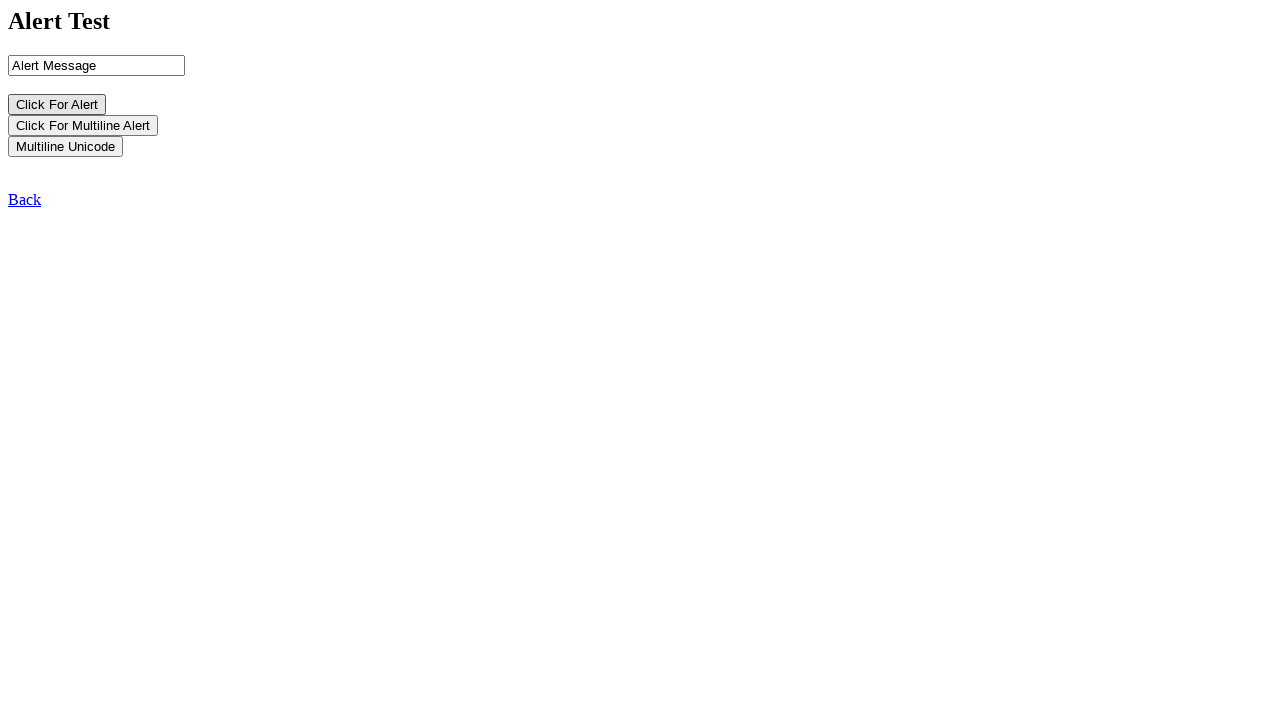

Waited for alert dialog to be processed
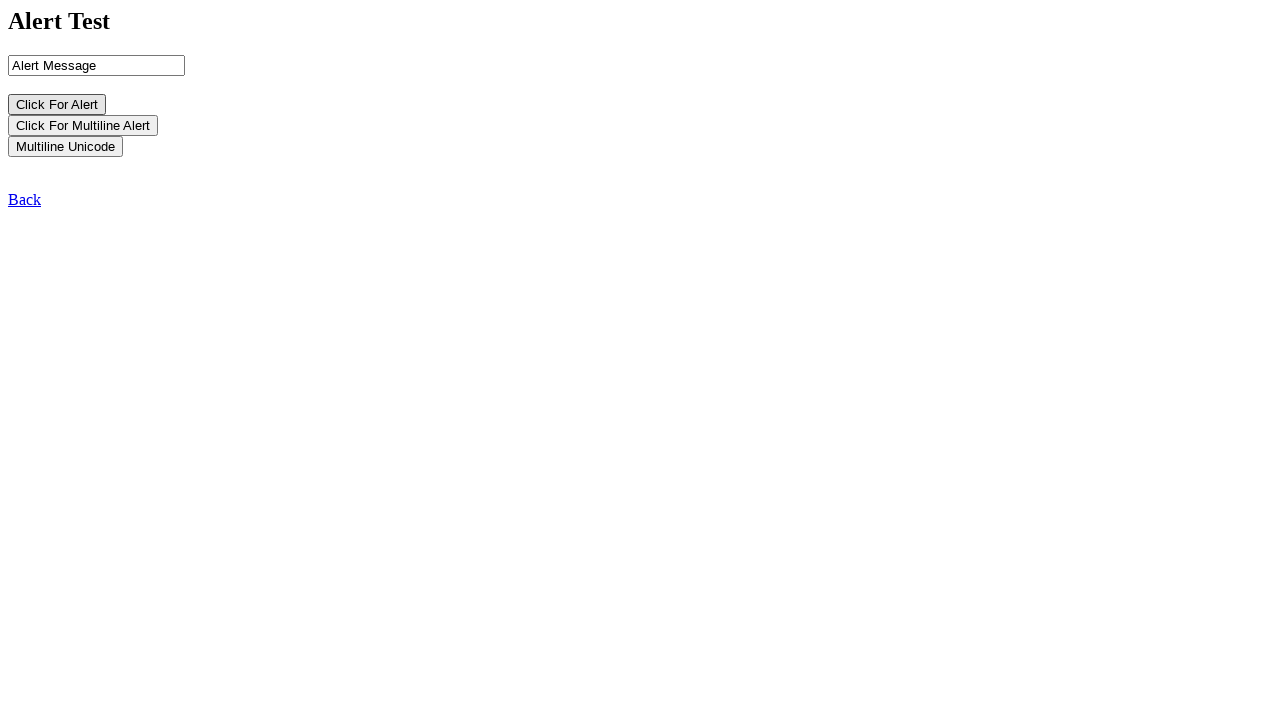

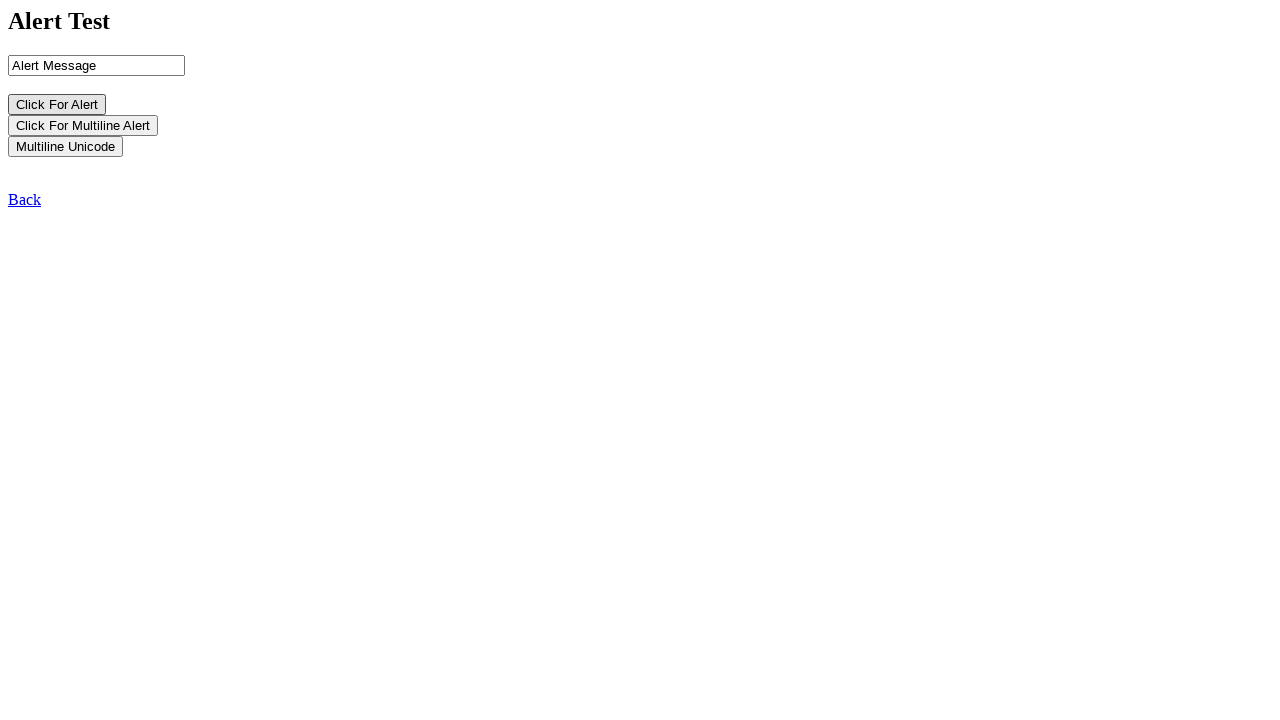